Tests different types of JavaScript alerts (alert box, confirm box, and prompt box) by triggering them and interacting with their dialogs

Starting URL: https://www.hyrtutorials.com/p/alertsdemo.html

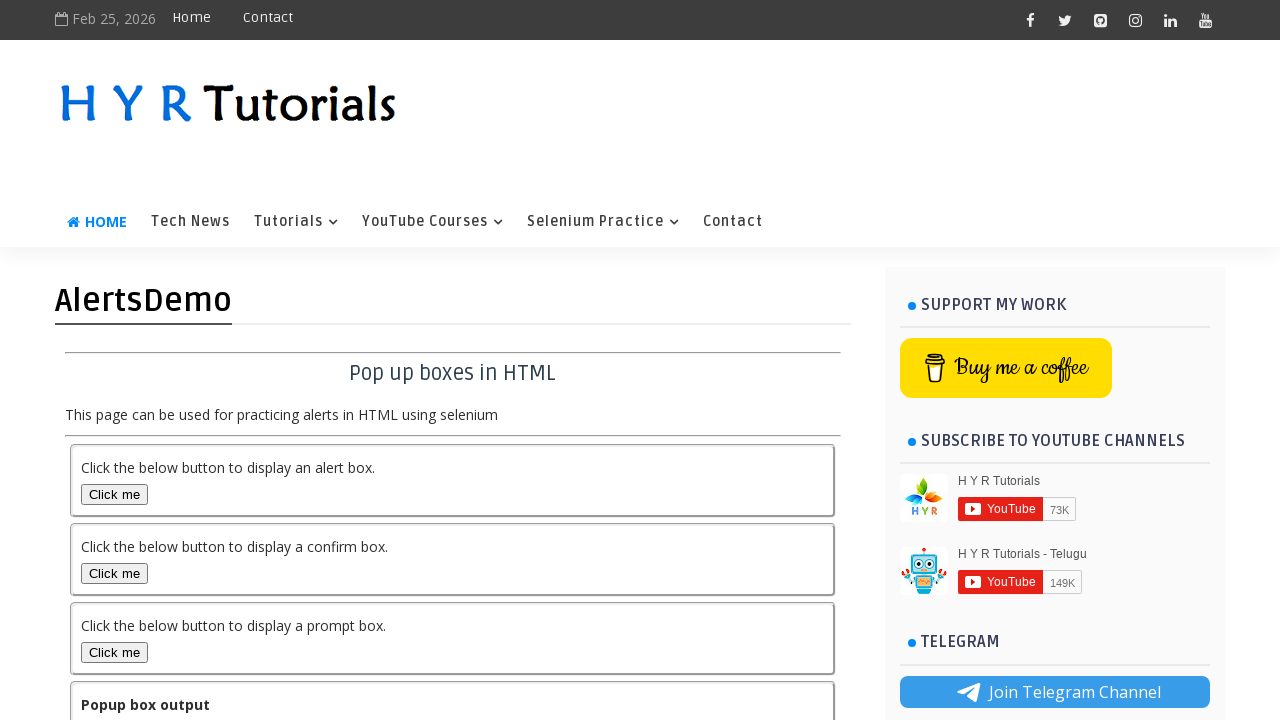

Clicked button to trigger alert box at (114, 494) on #alertBox
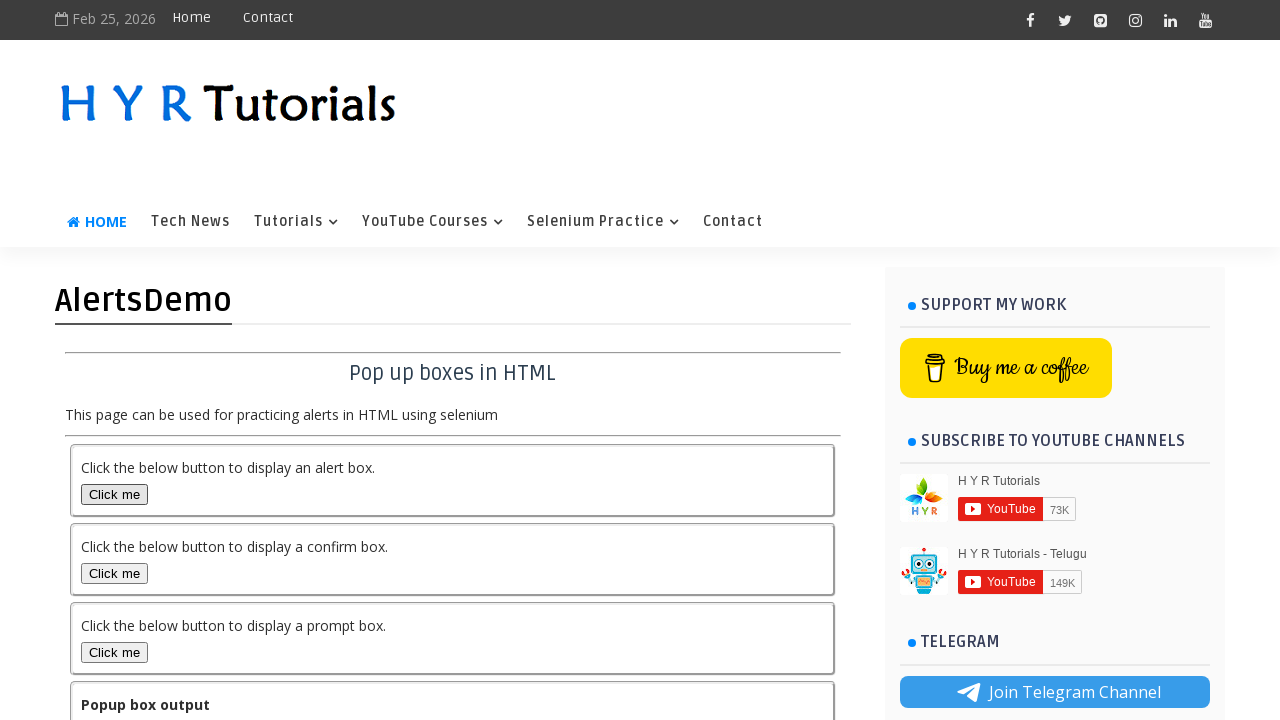

Set up dialog handler to accept alert box
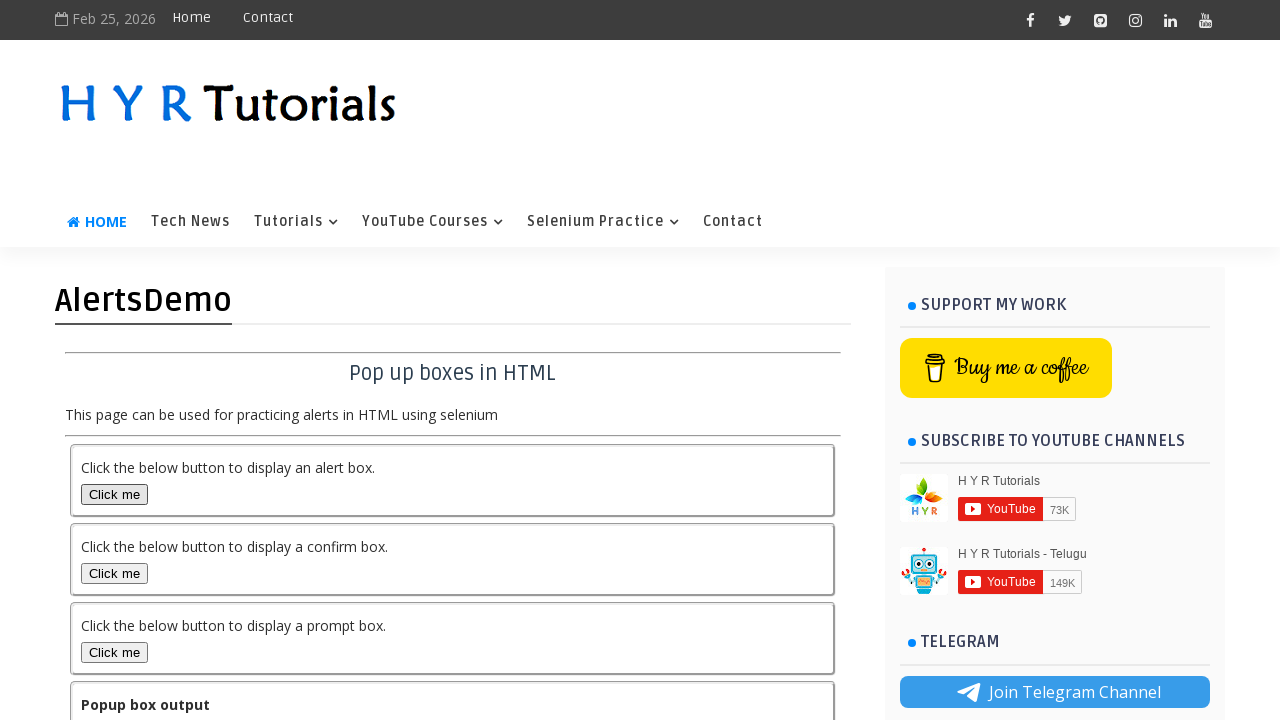

Waited for alert box to be handled
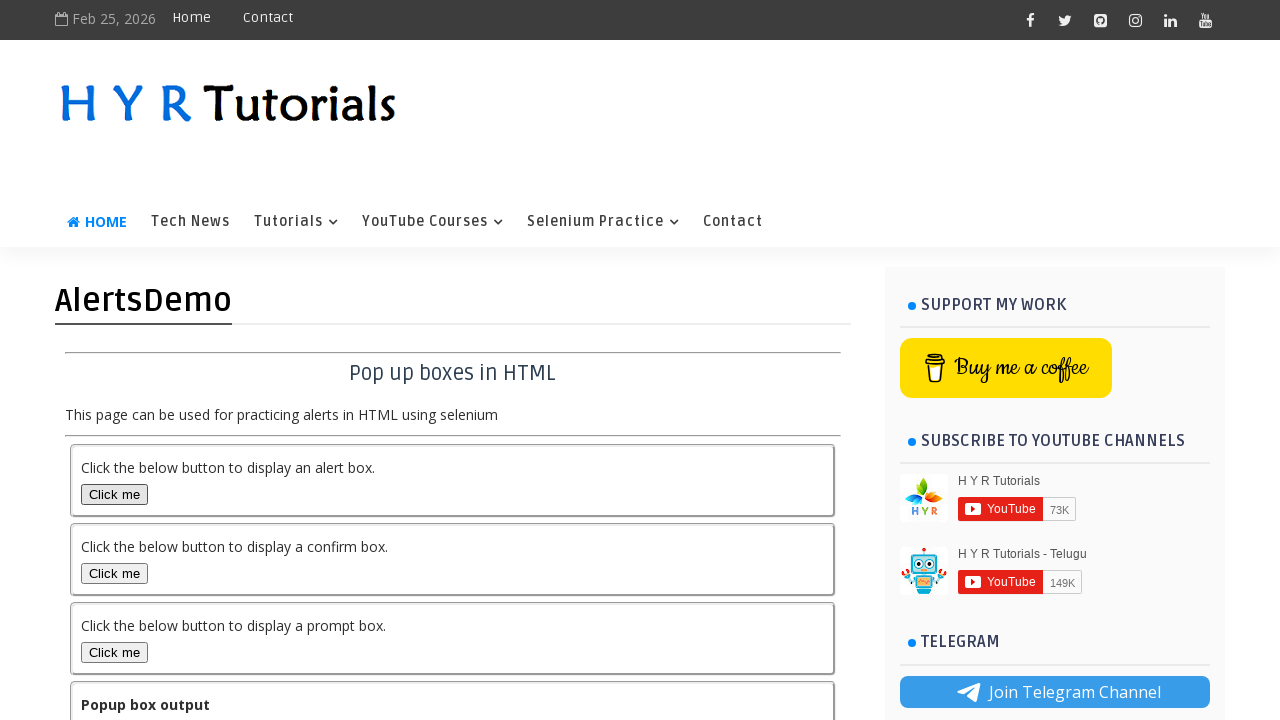

Clicked button to trigger confirm box at (114, 573) on #confirmBox
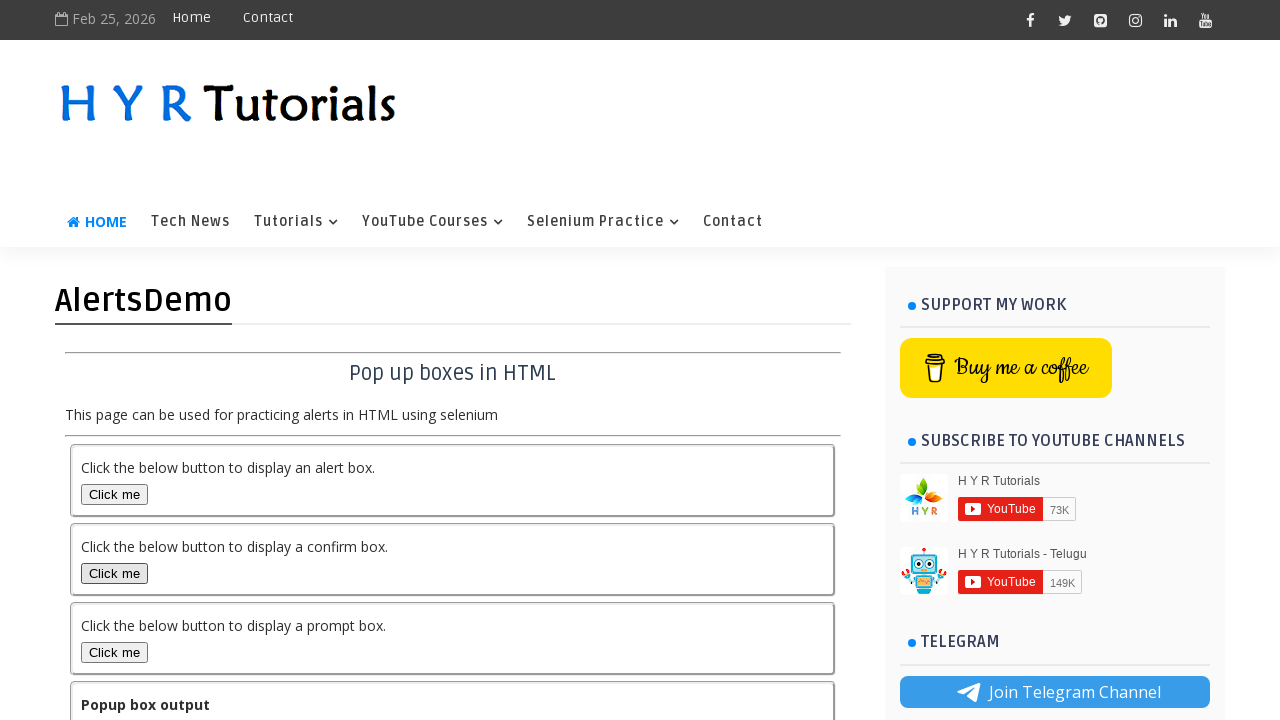

Set up dialog handler to accept confirm box
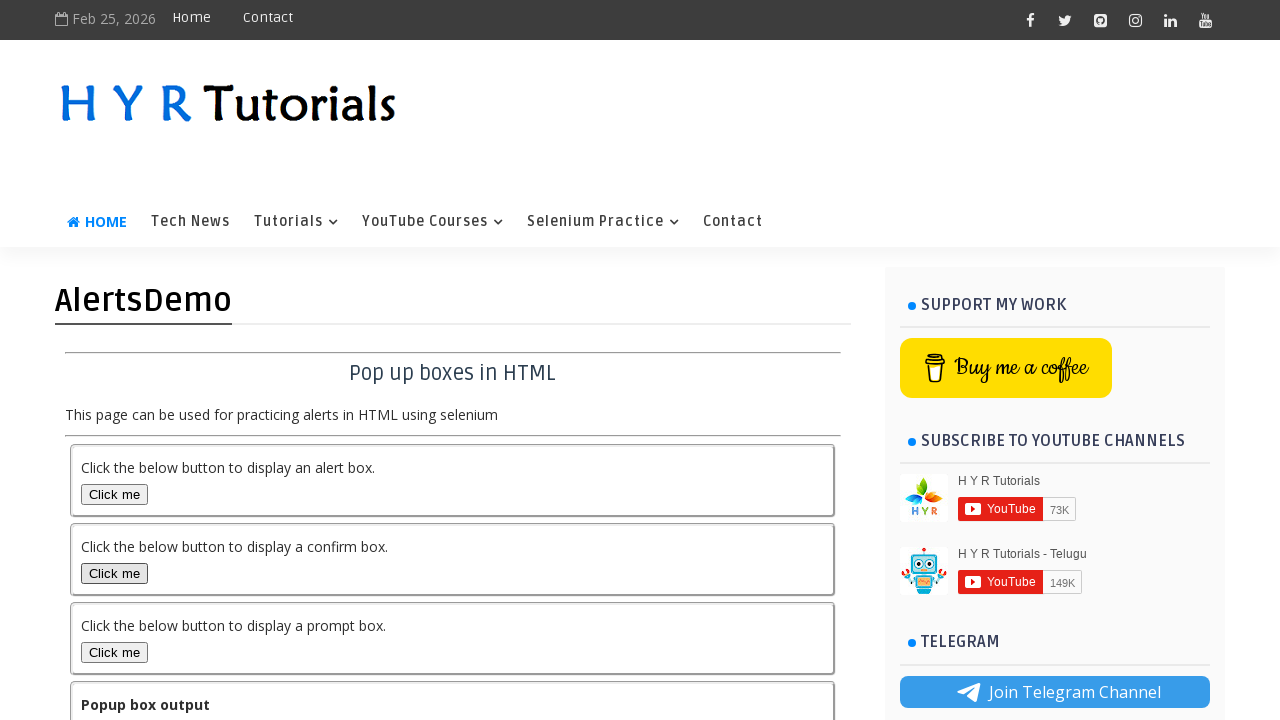

Waited for confirm box to be handled
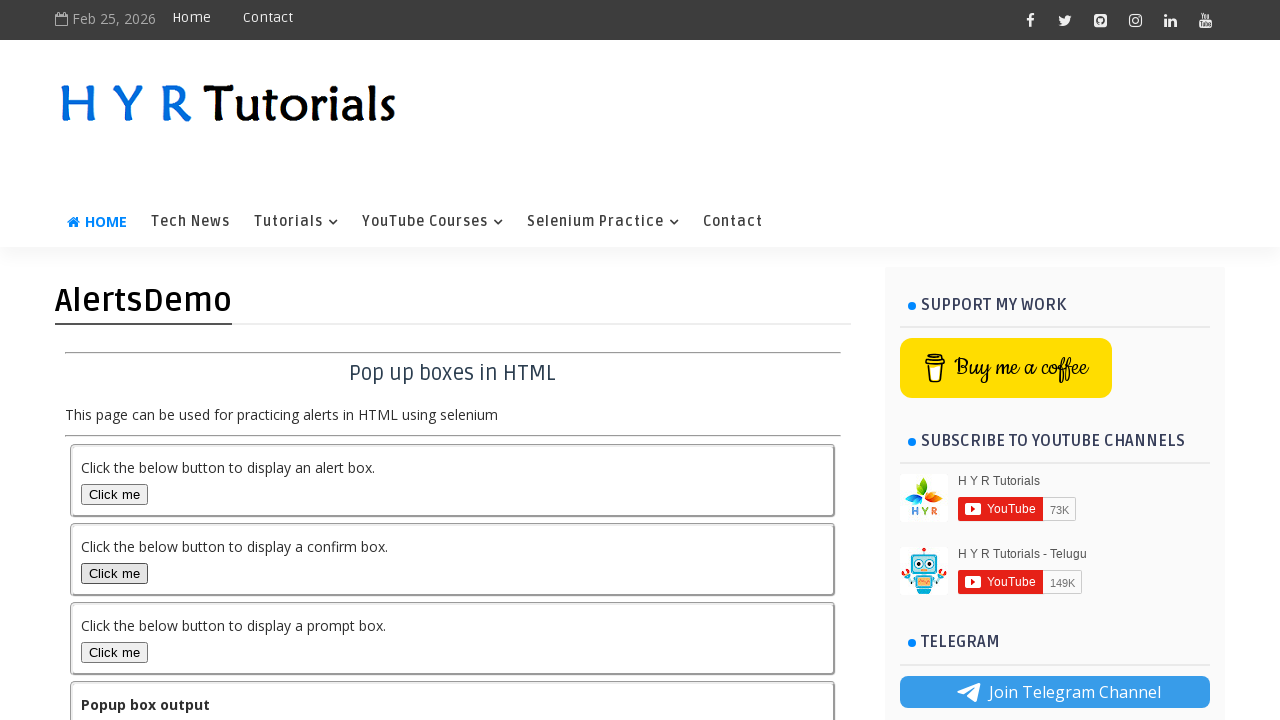

Clicked button to trigger prompt box at (114, 652) on #promptBox
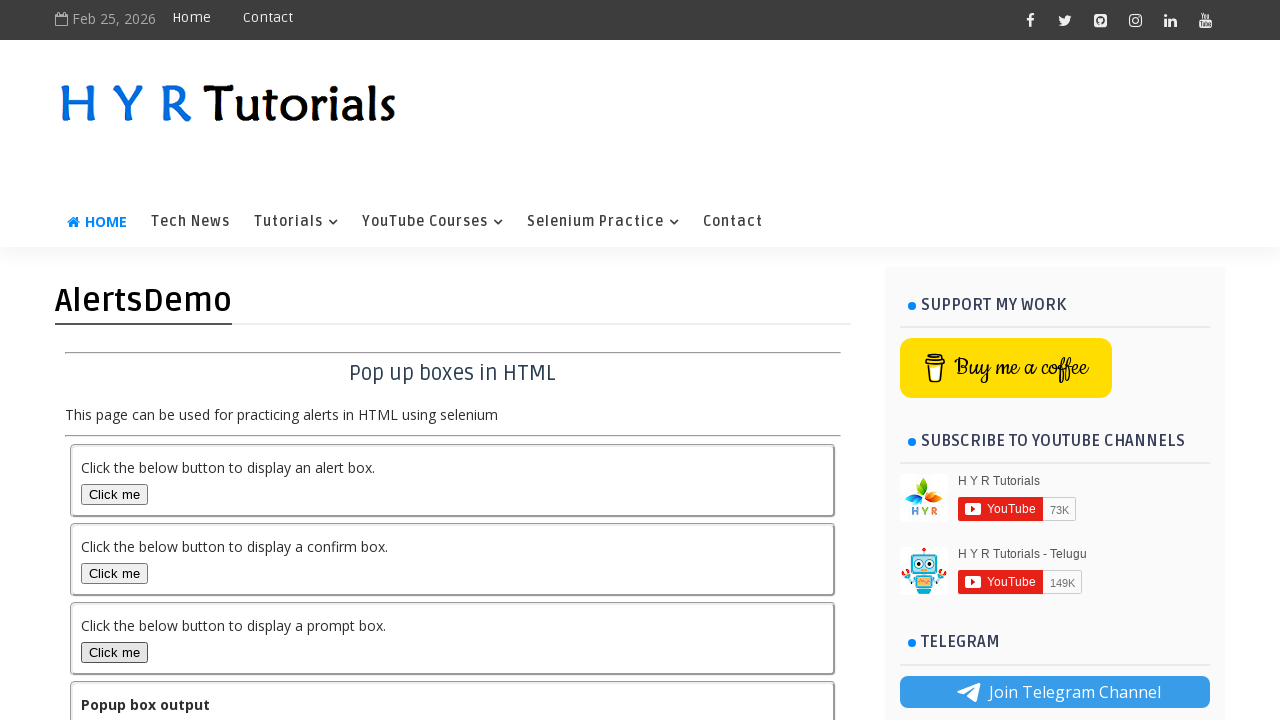

Set up dialog handler to accept prompt box with input text
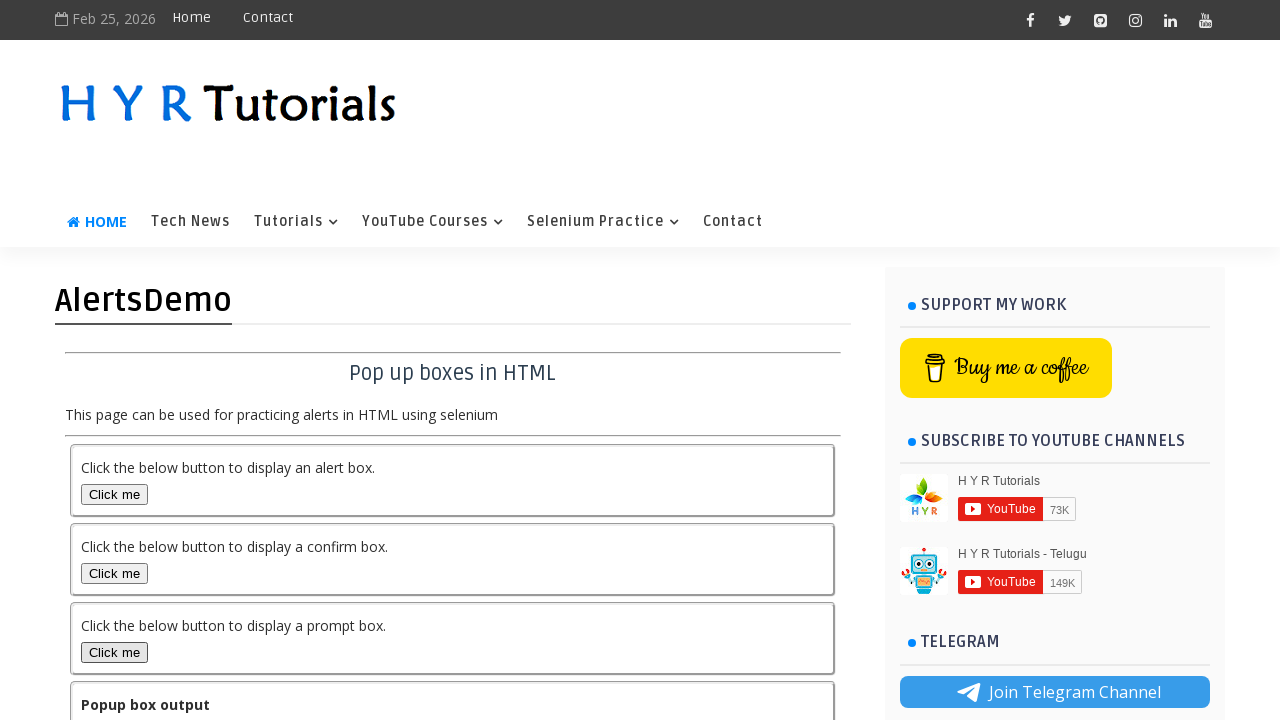

Waited for prompt box to be handled
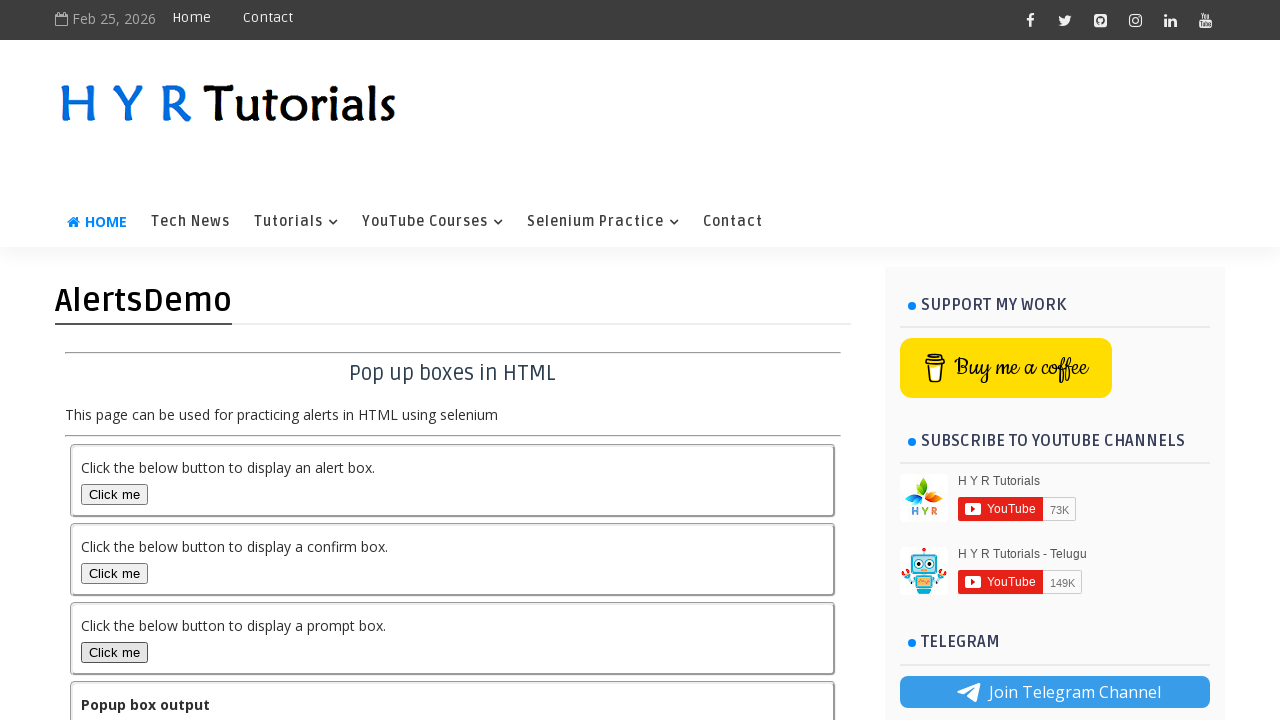

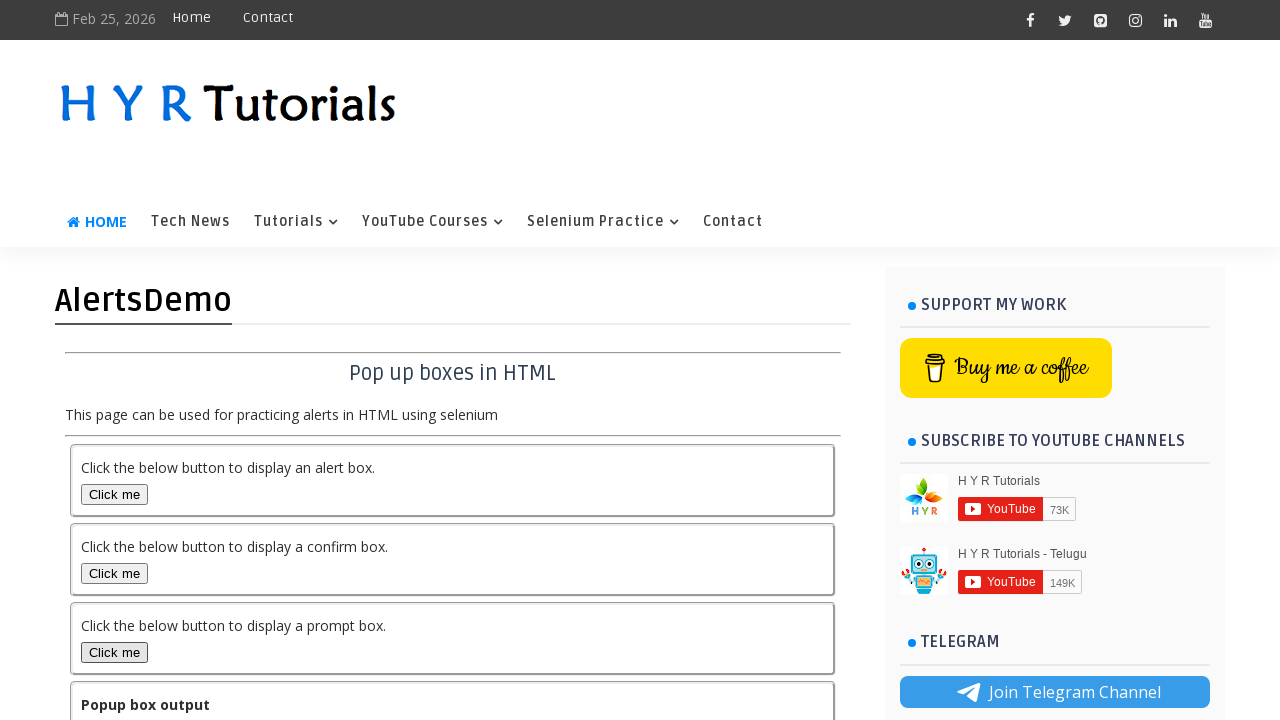